Navigates to Demo Tables and counts employees per department

Starting URL: http://automationbykrishna.com

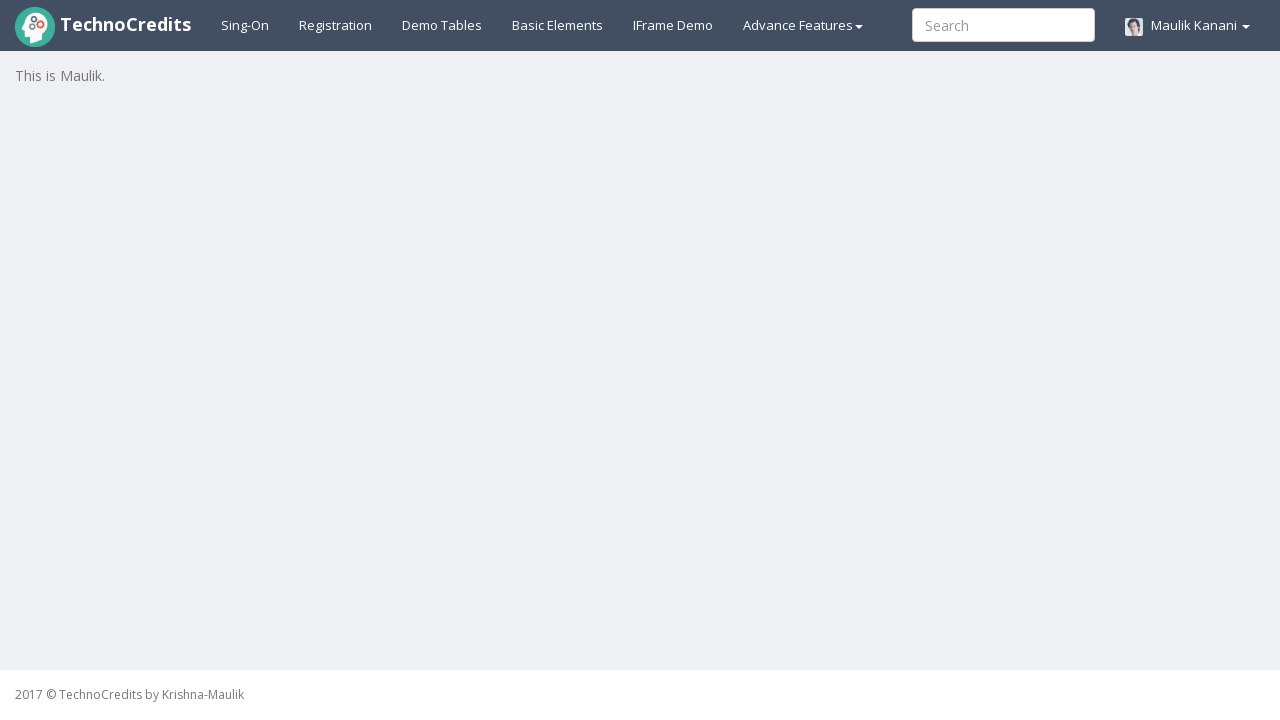

Navigated to http://automationbykrishna.com
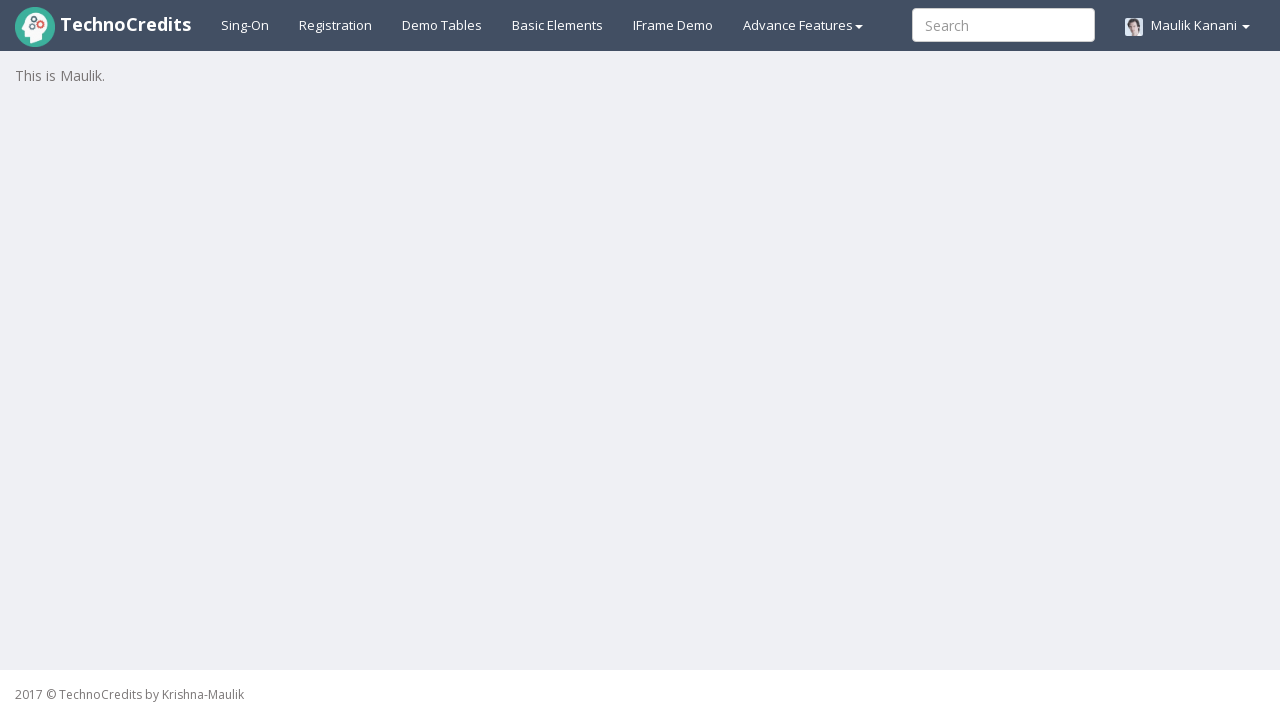

Clicked on Demo Tables link at (442, 25) on text=Demo Tables
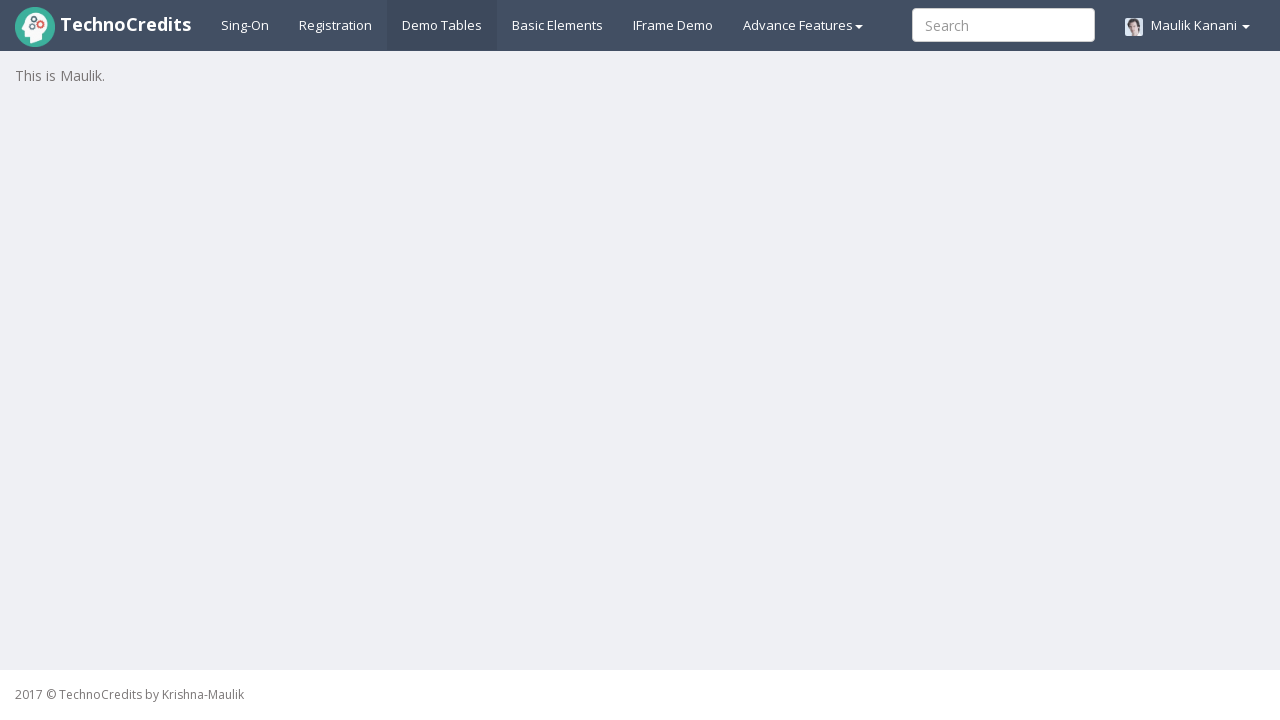

Demo Tables page loaded and table element is visible
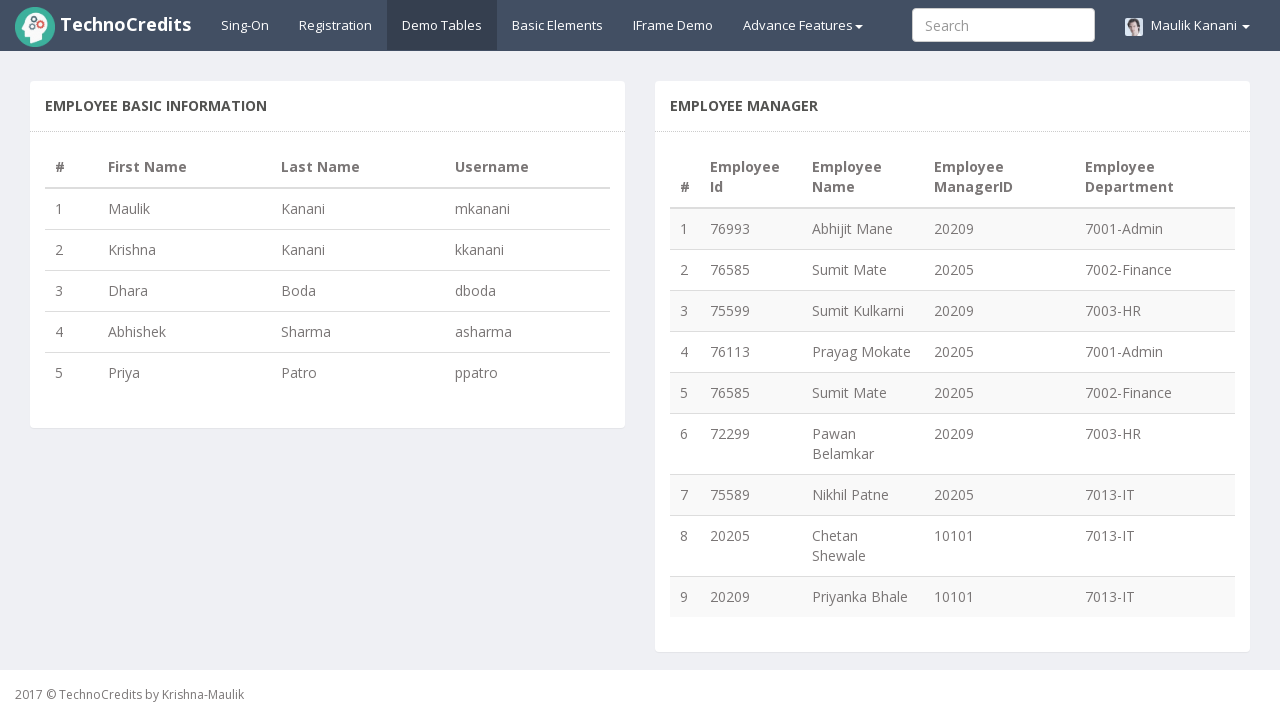

Retrieved row count from table: 9 employees found
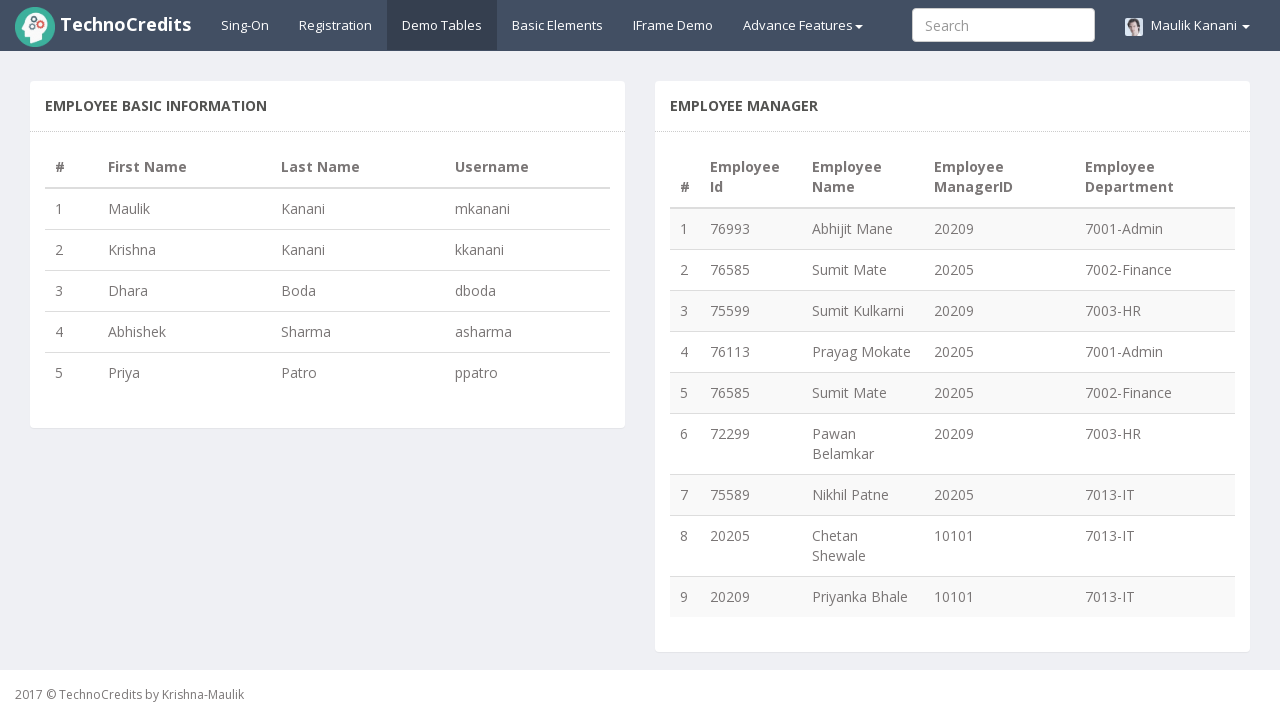

Extracted department ID '7001-Admin' from row 1
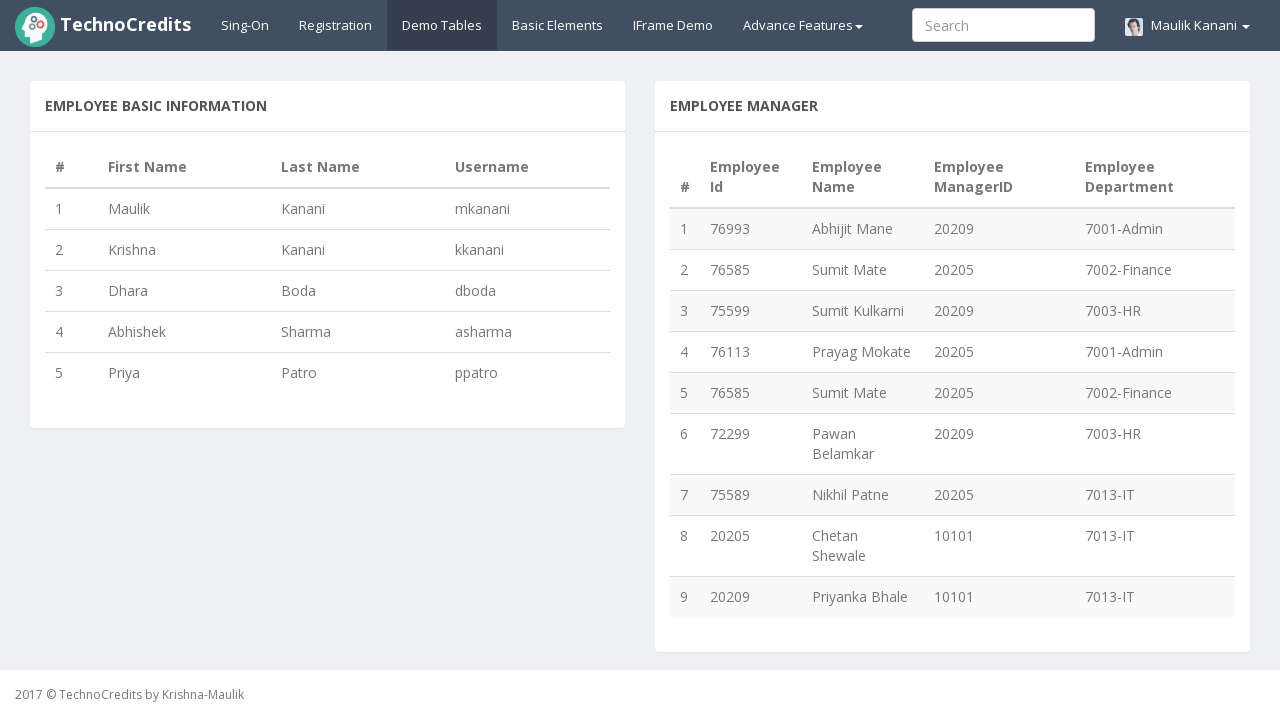

Extracted department ID '7002-Finance' from row 2
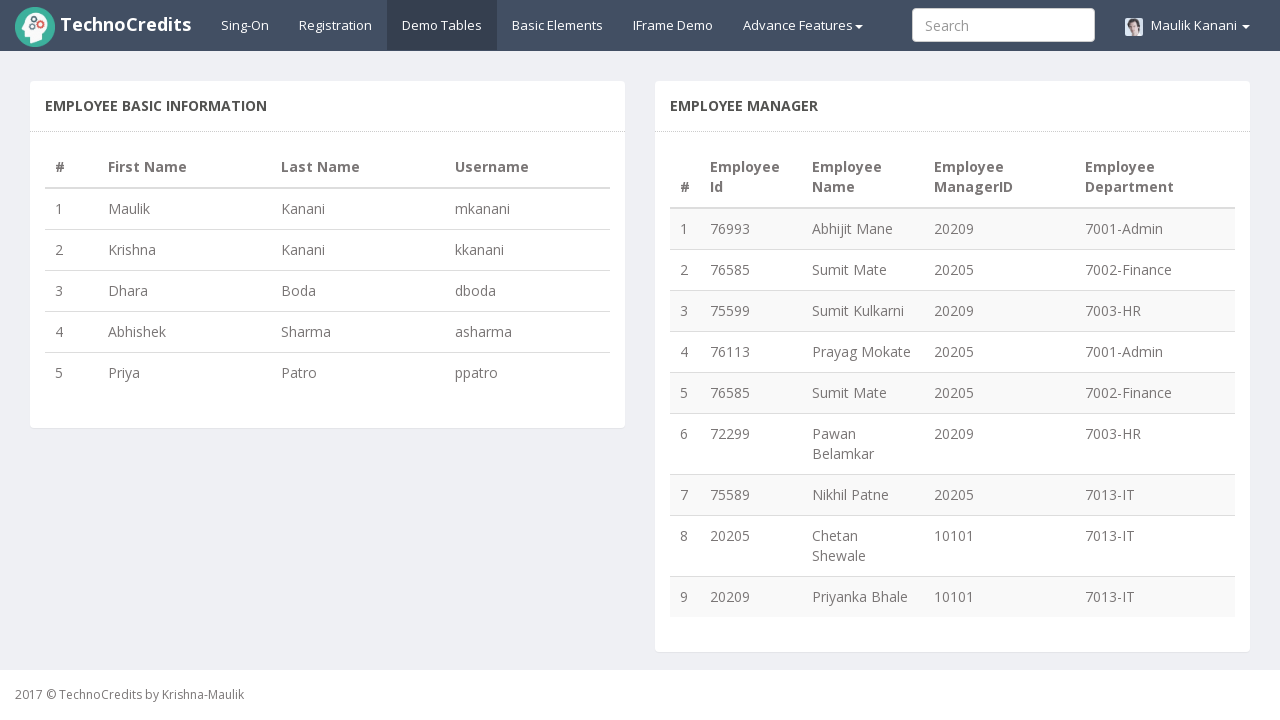

Extracted department ID '7003-HR' from row 3
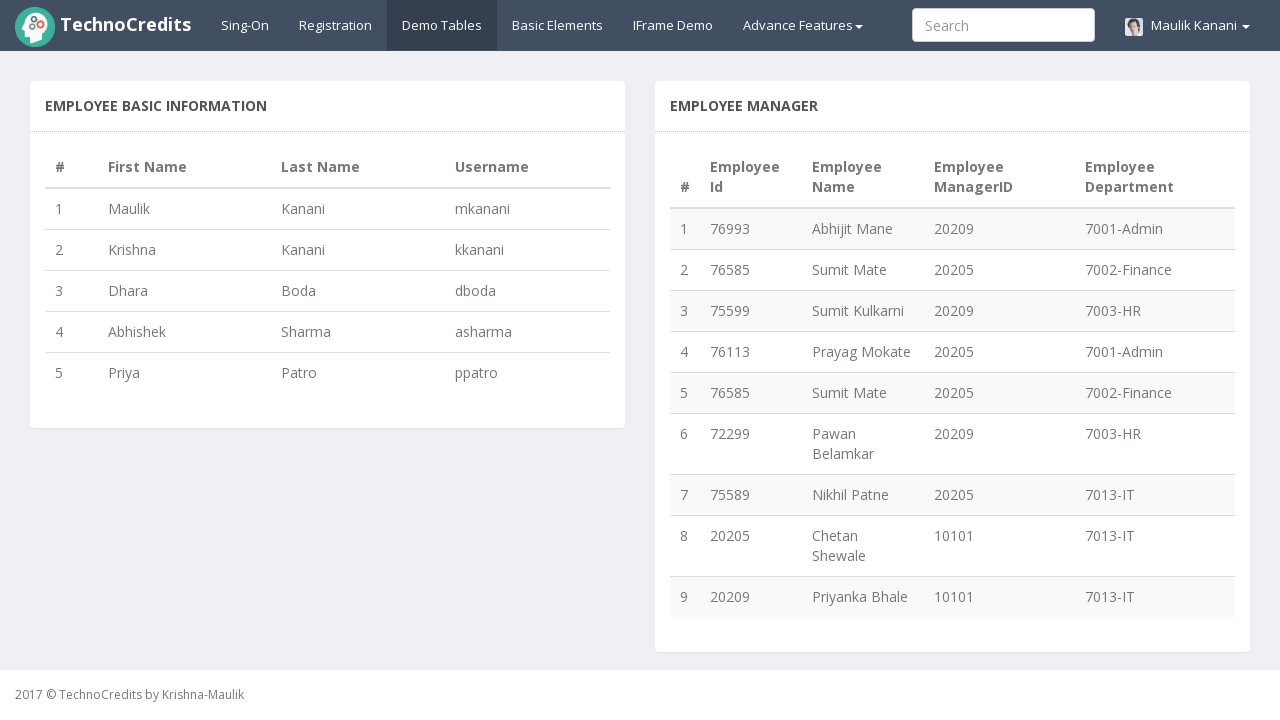

Extracted department ID '7001-Admin' from row 4
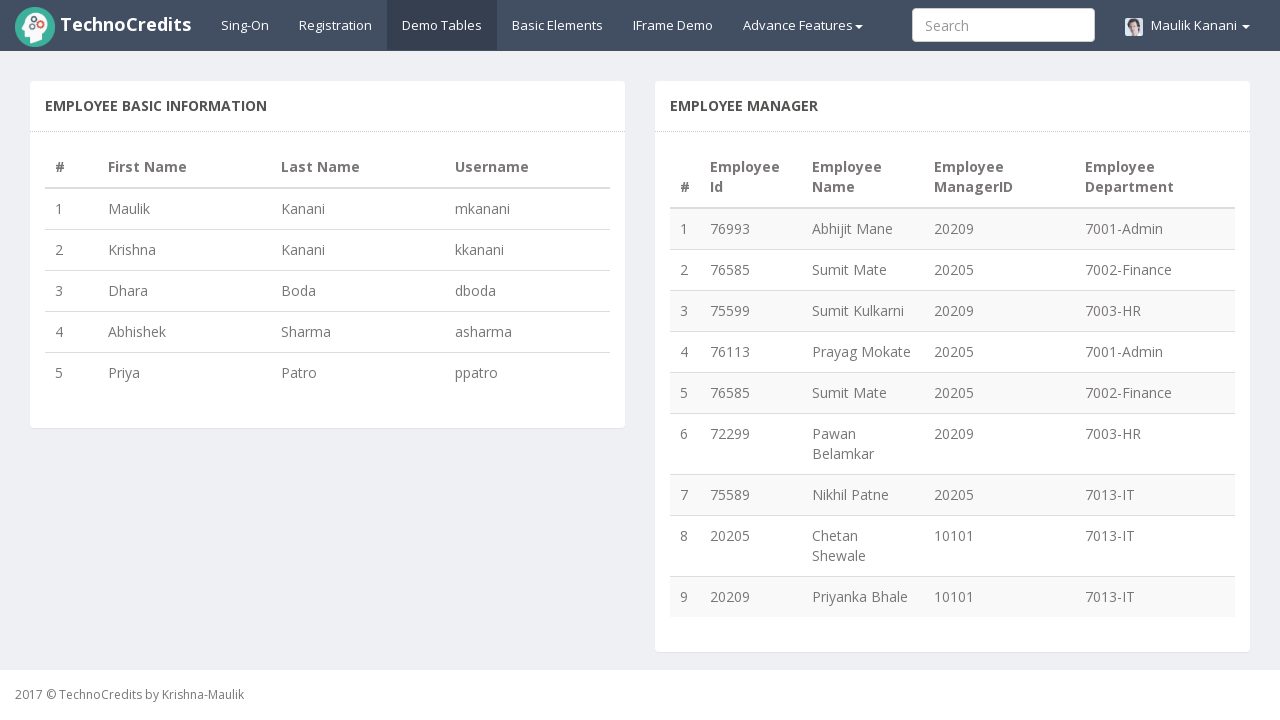

Extracted department ID '7002-Finance' from row 5
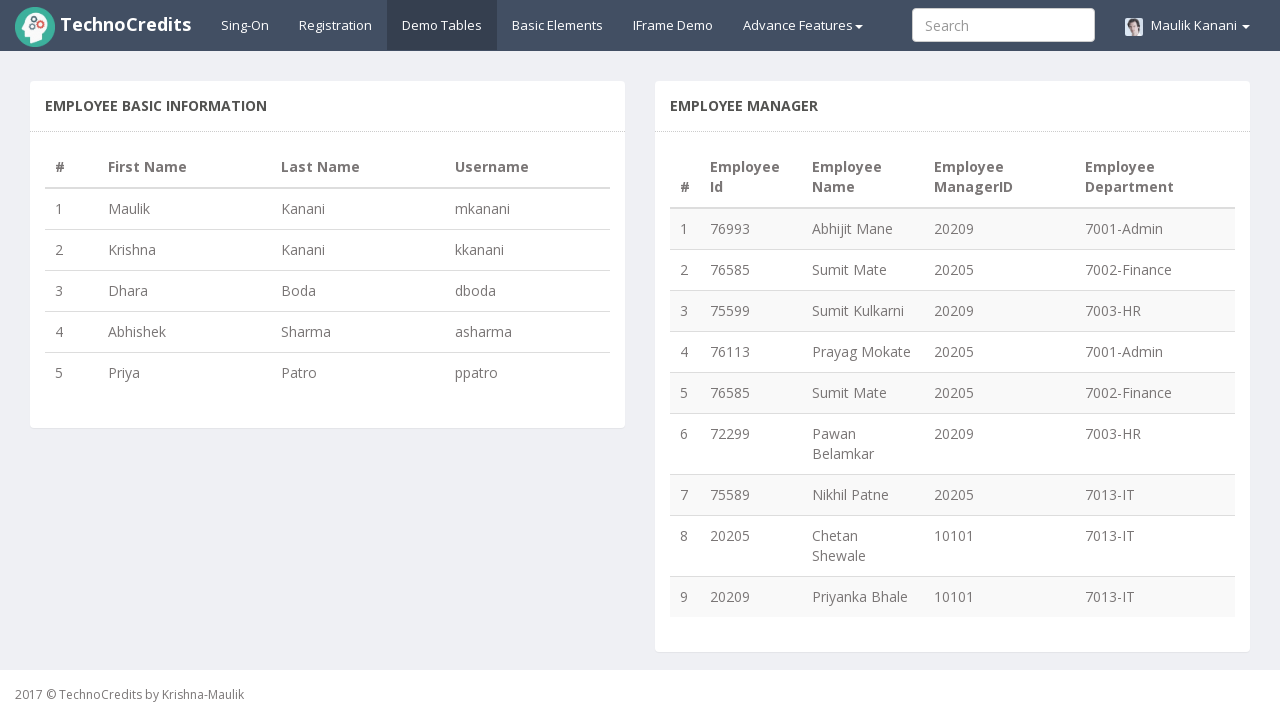

Extracted department ID '7003-HR' from row 6
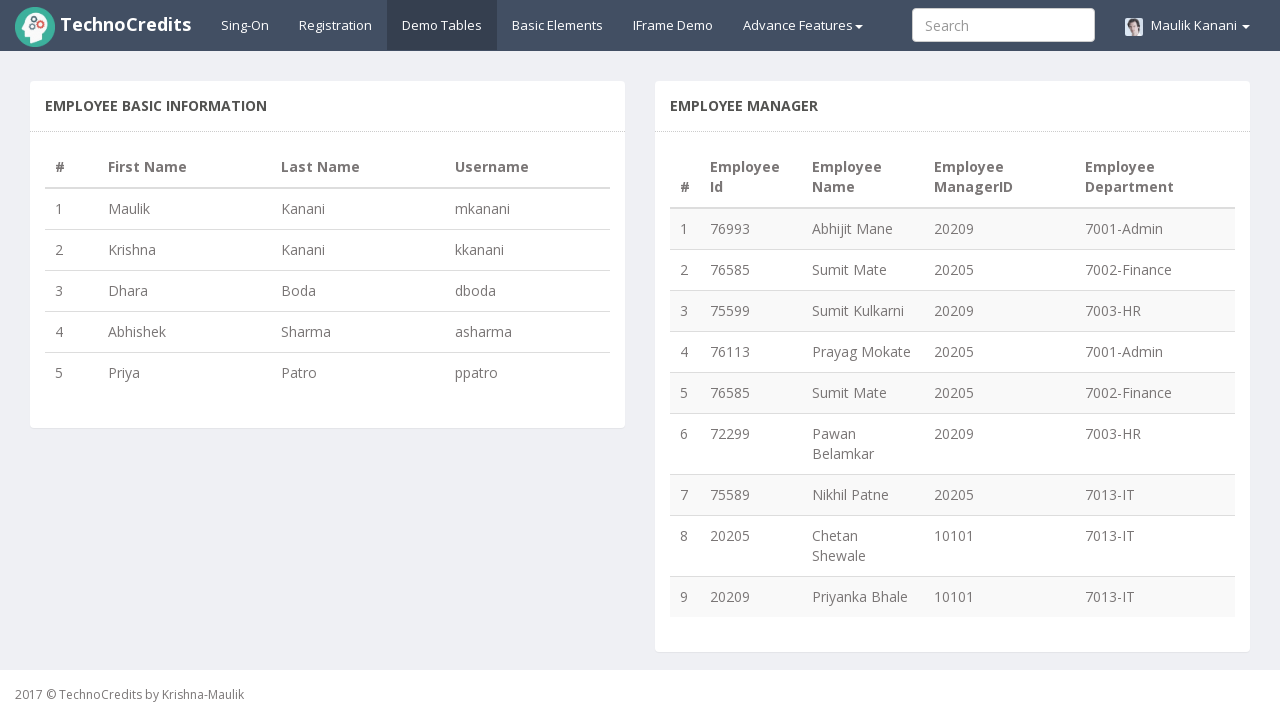

Extracted department ID '7013-IT' from row 7
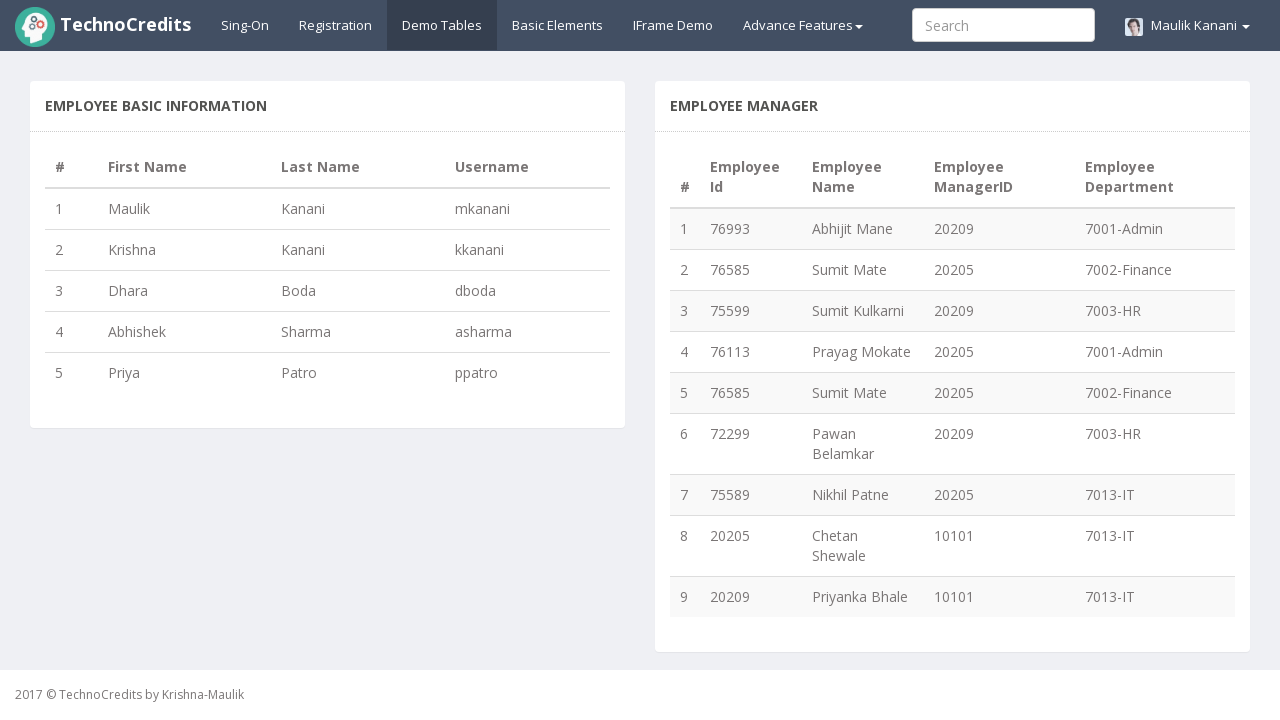

Extracted department ID '7013-IT' from row 8
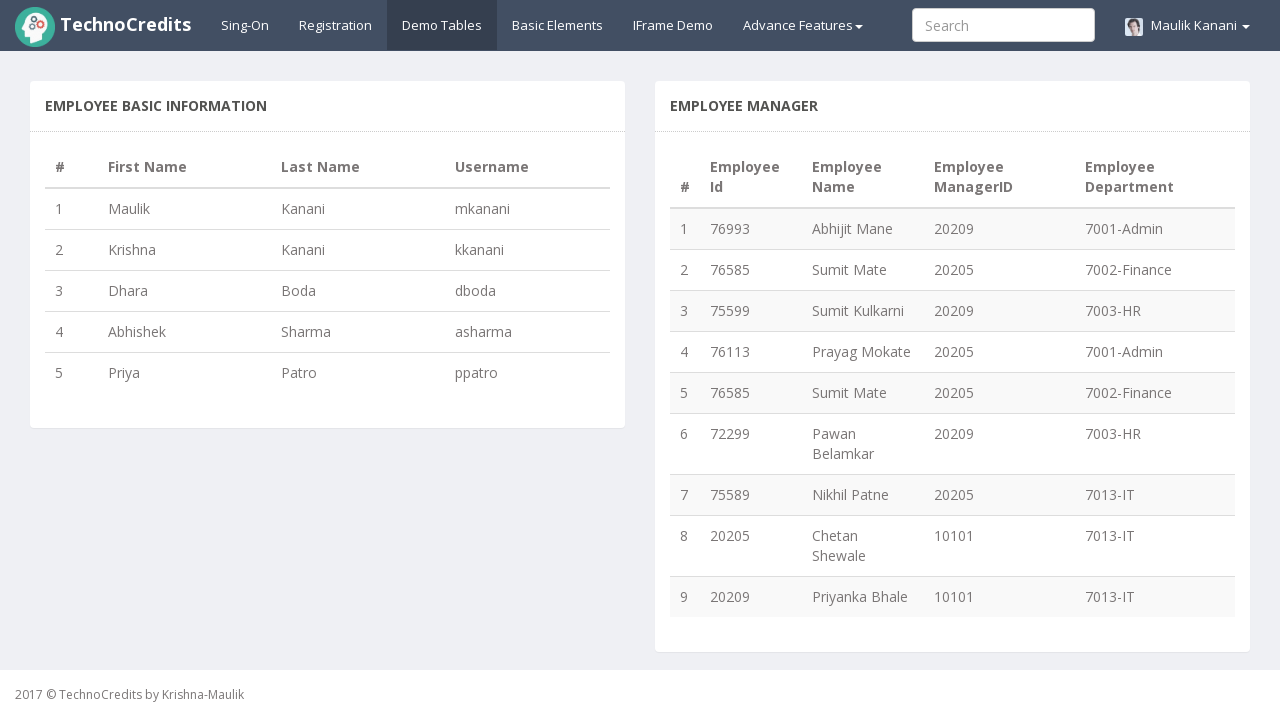

Extracted department ID '7013-IT' from row 9
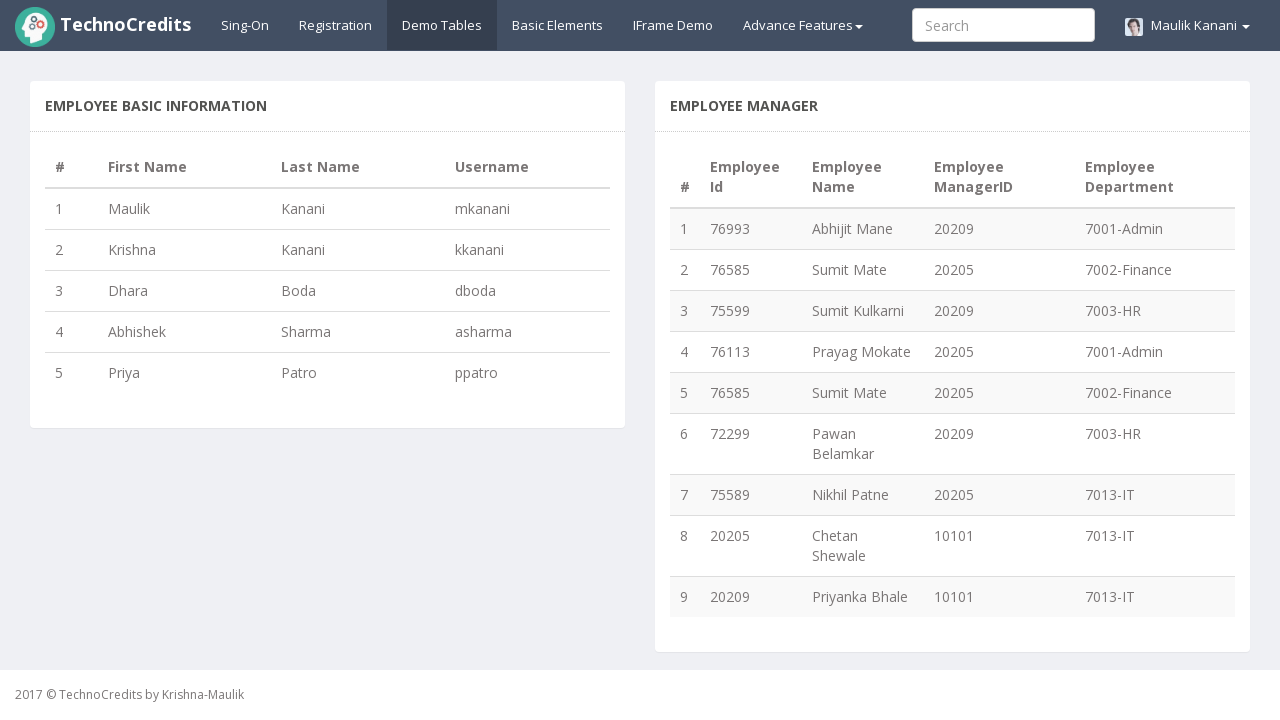

Completed counting employees per department. Results: {'7001-Admin': 2, '7002-Finance': 2, '7003-HR': 2, '7013-IT': 3}
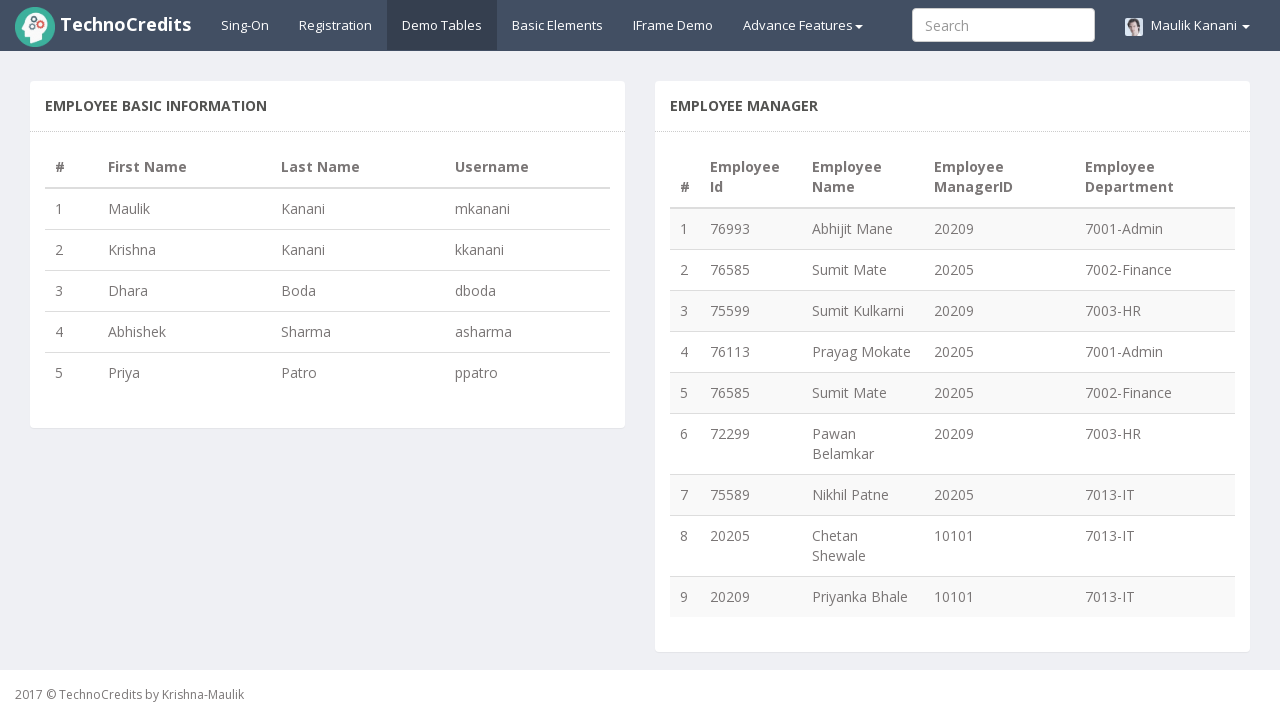

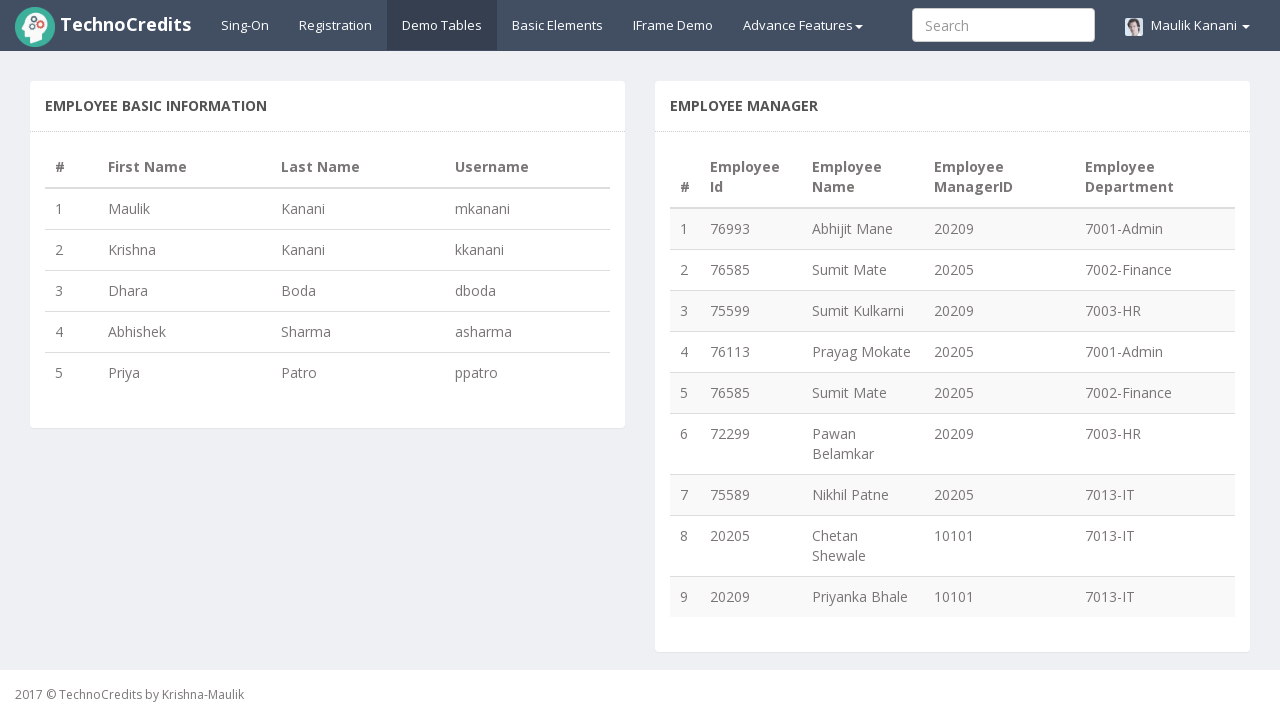